Tests file download functionality by navigating to W3Schools try-it editor, switching to the iframe containing the example, and clicking the download link

Starting URL: https://www.w3schools.com/tags/tryit.asp?filename=tryhtml5_a_download

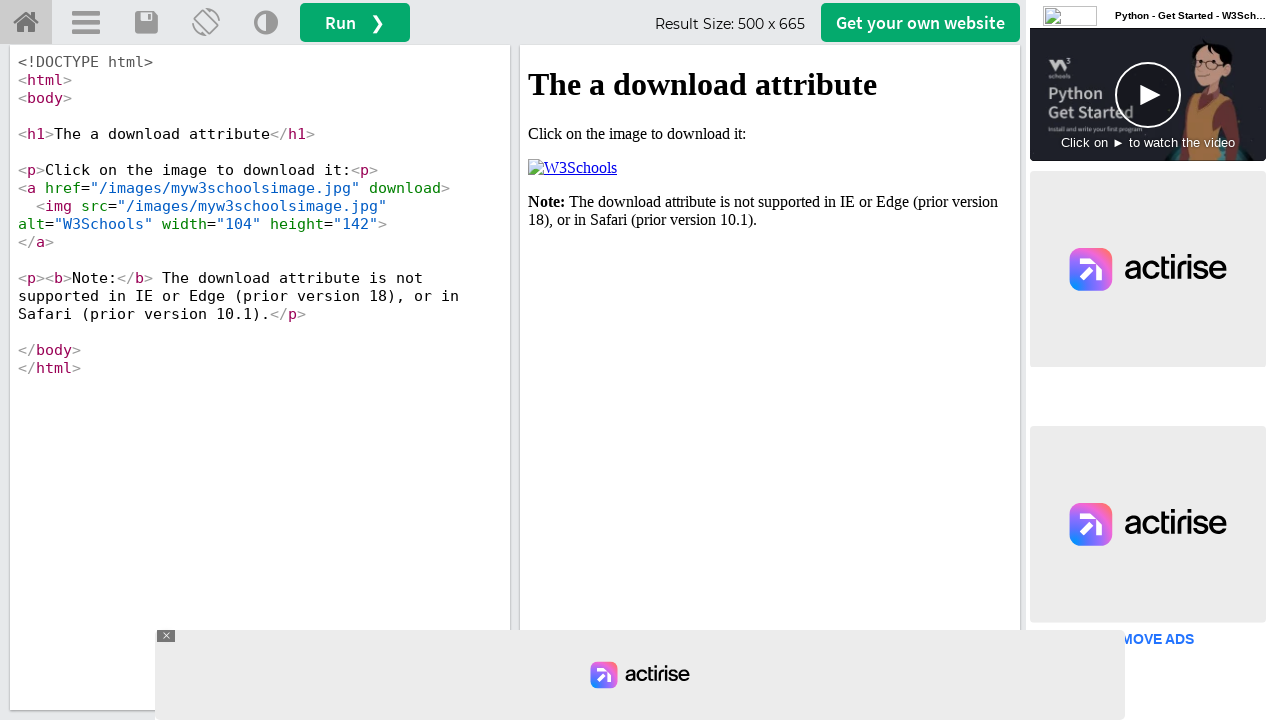

Waited for iframe to load
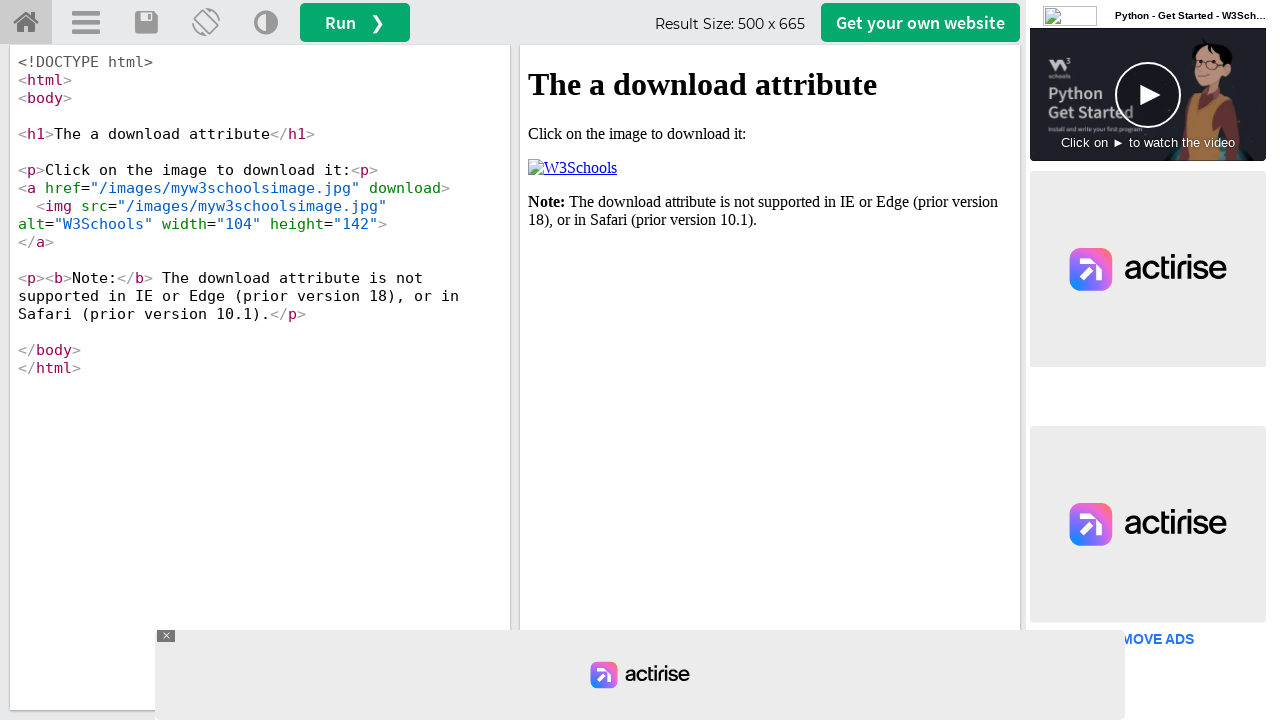

Located iframe element on page
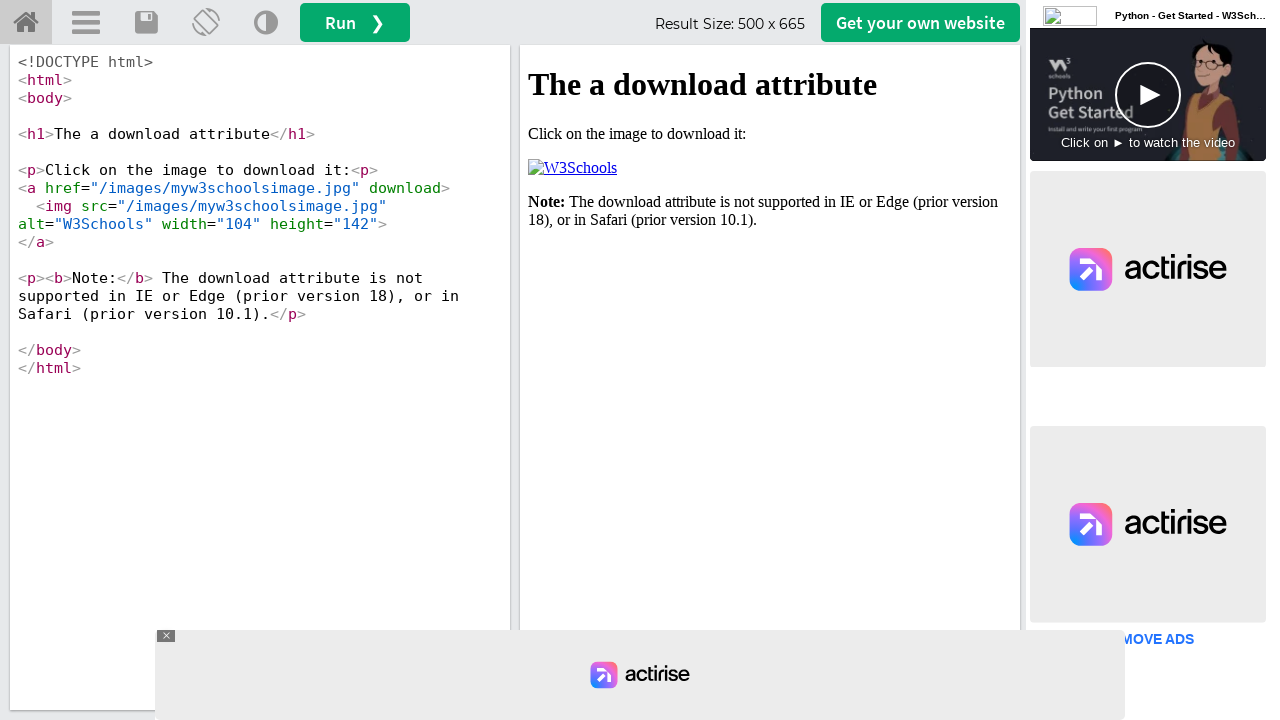

Switched to iframe content frame
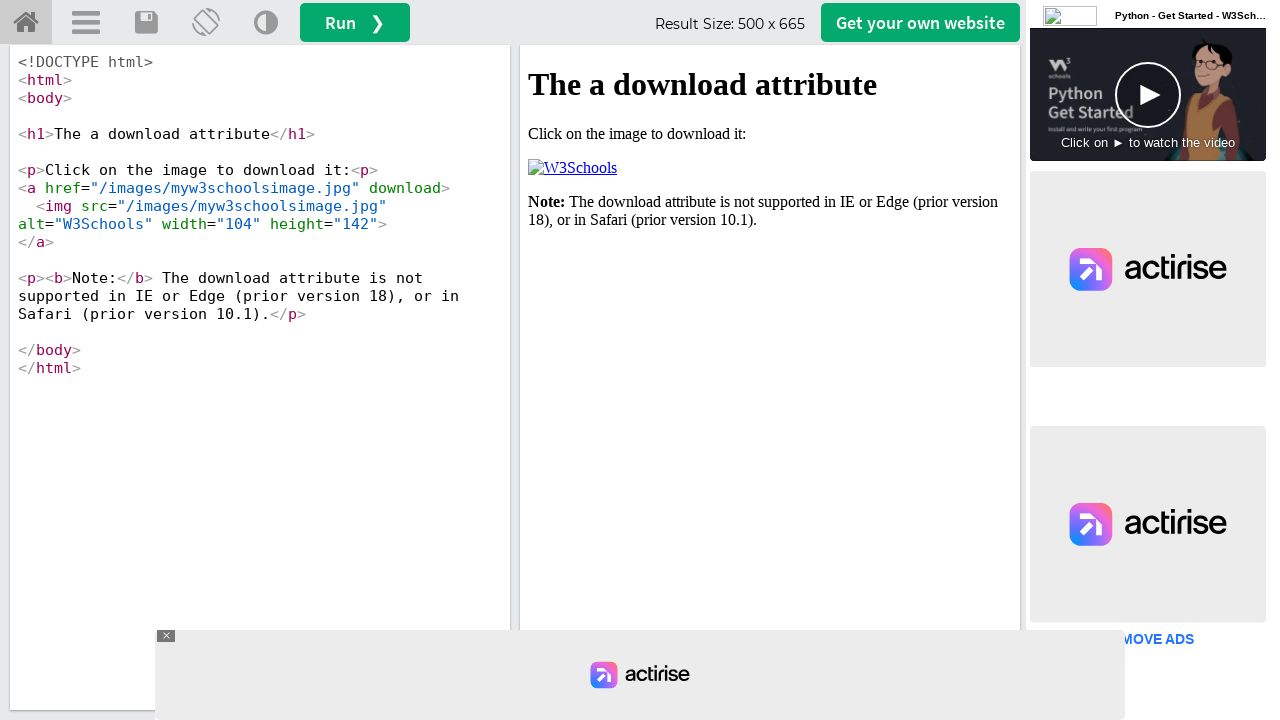

Clicked download link in iframe at (572, 168) on p:nth-of-type(2) > a
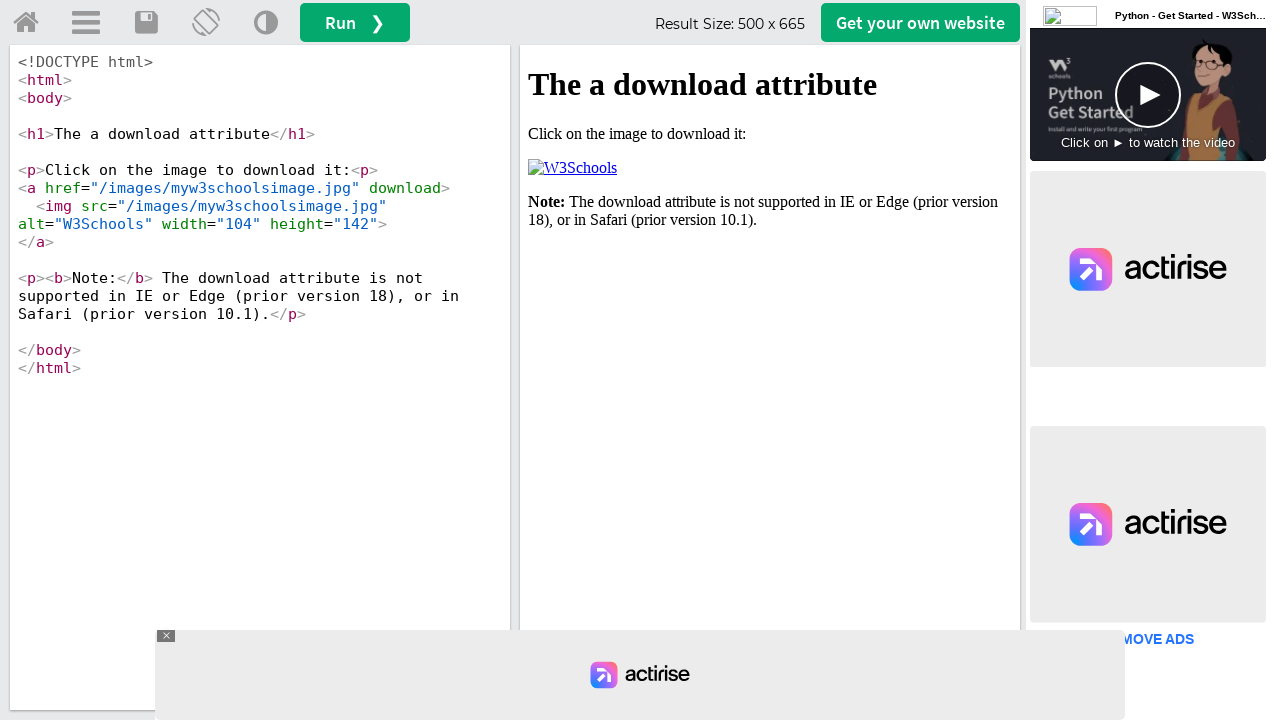

Waited 2 seconds for download to start
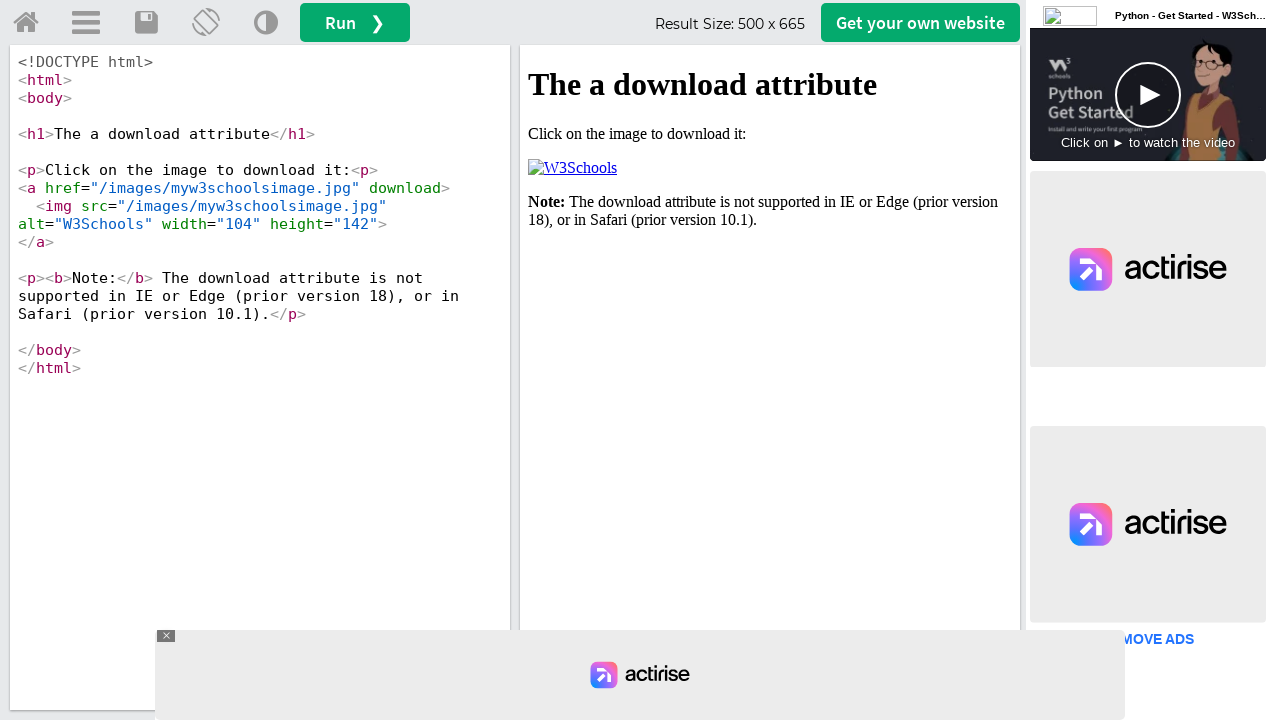

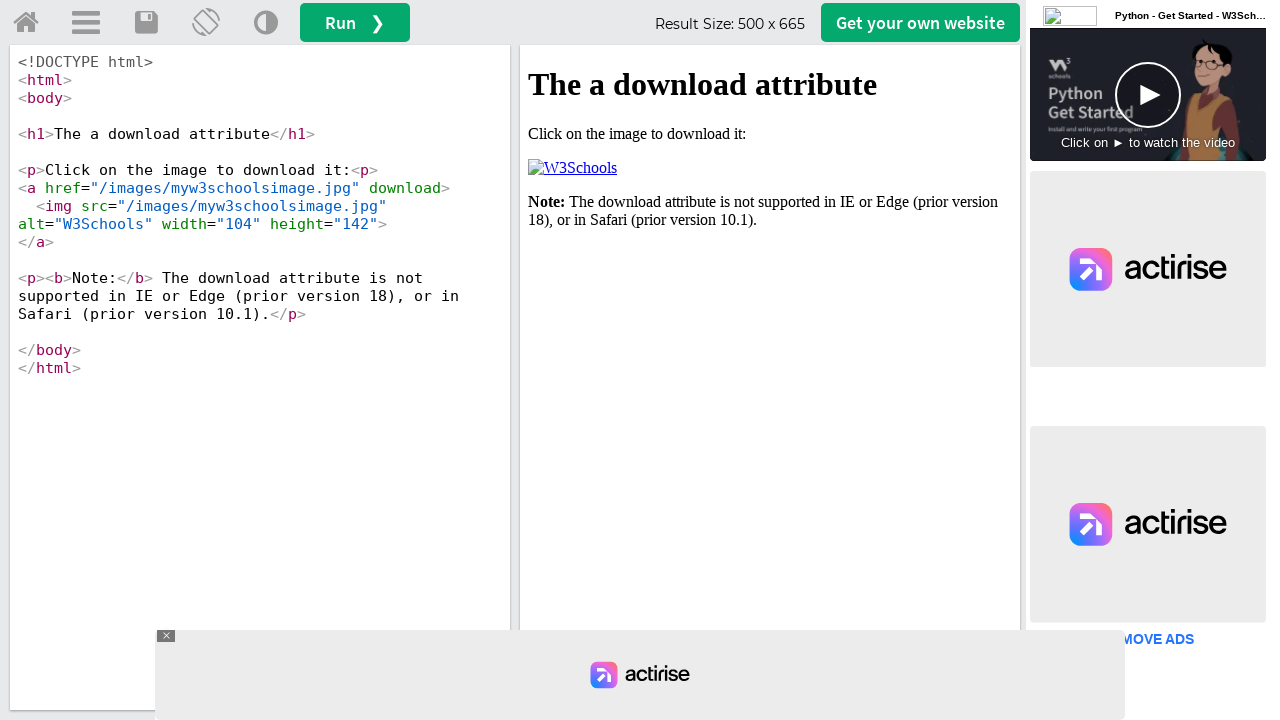